Tests browser back button navigation between todo filters

Starting URL: https://demo.playwright.dev/todomvc

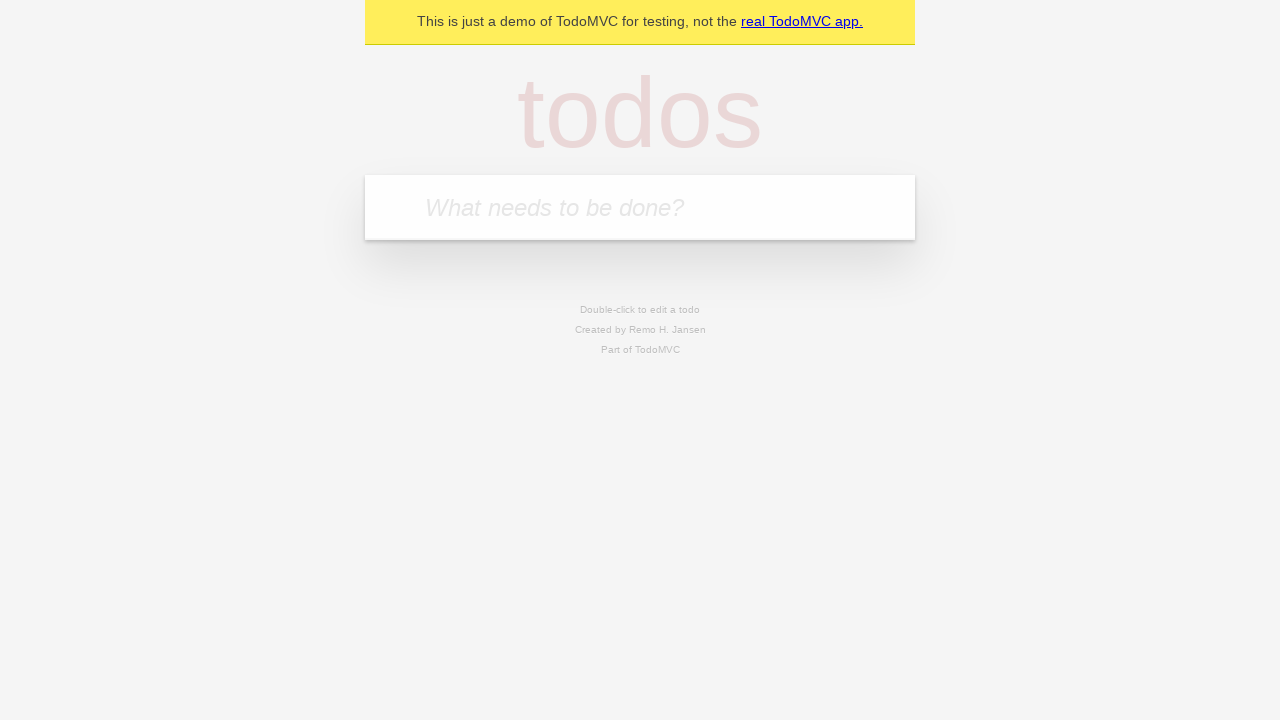

Filled todo input with 'buy some cheese' on internal:attr=[placeholder="What needs to be done?"i]
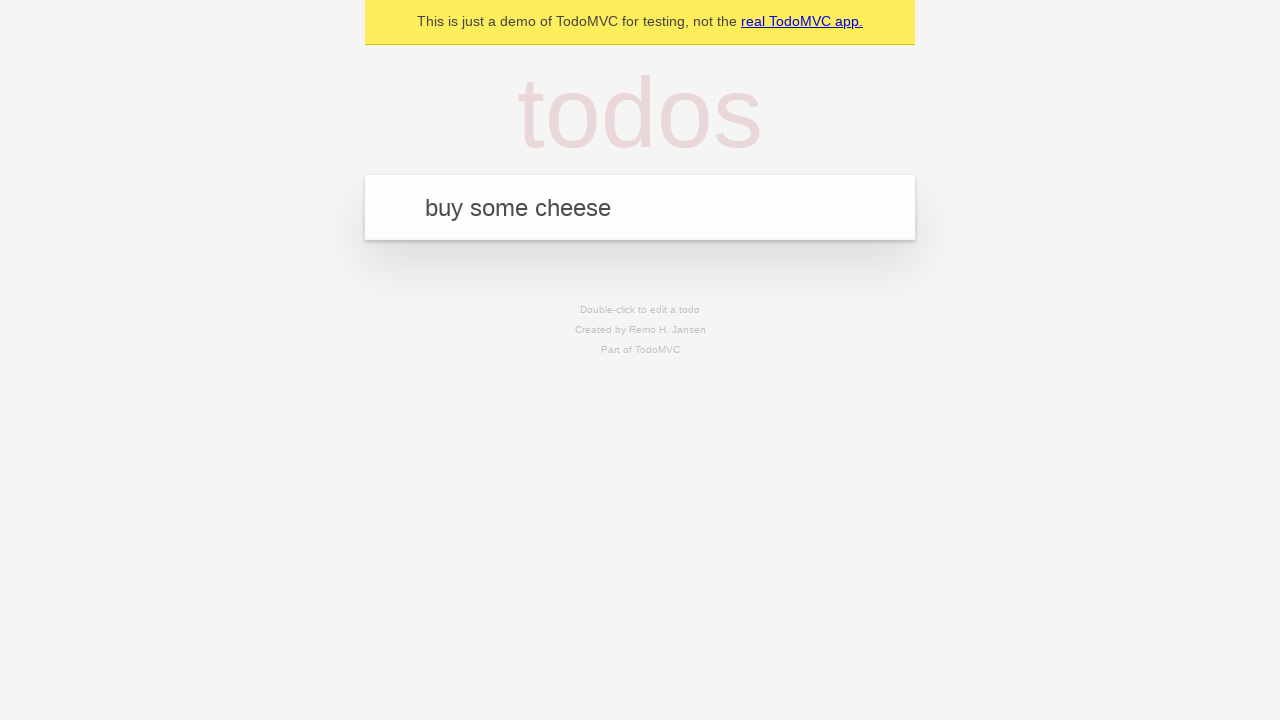

Pressed Enter to create first todo on internal:attr=[placeholder="What needs to be done?"i]
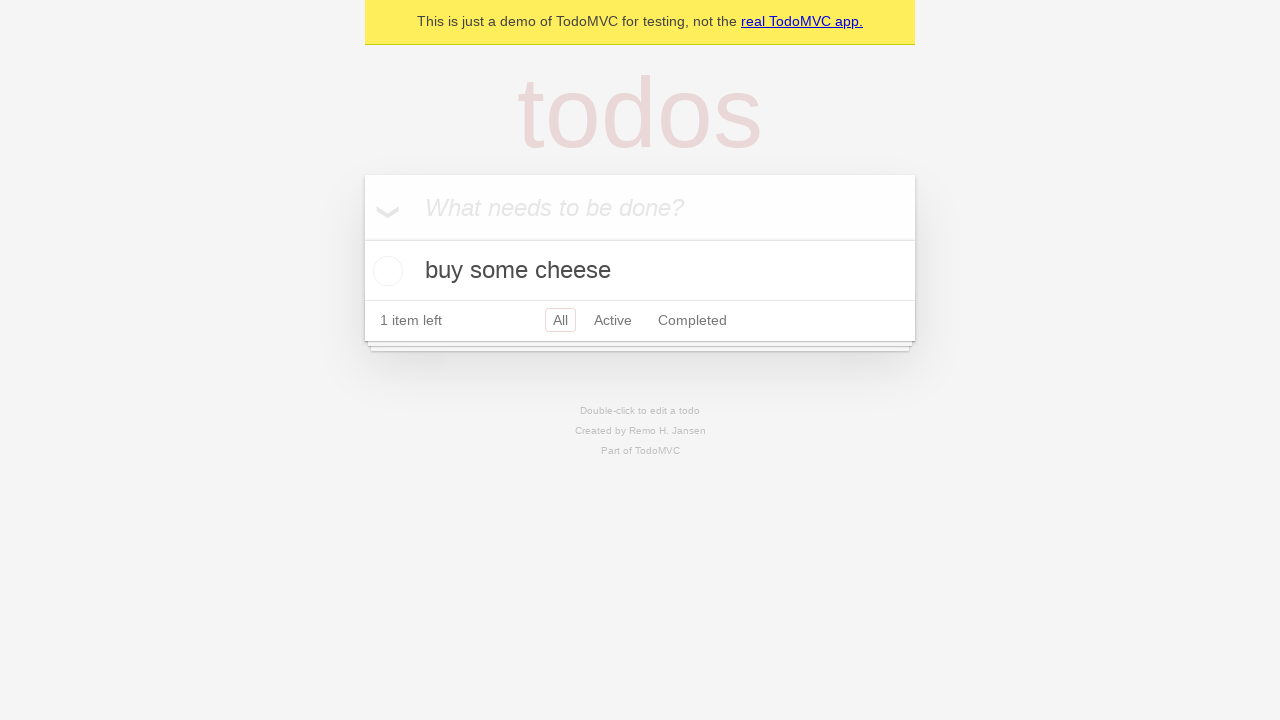

Filled todo input with 'feed the cat' on internal:attr=[placeholder="What needs to be done?"i]
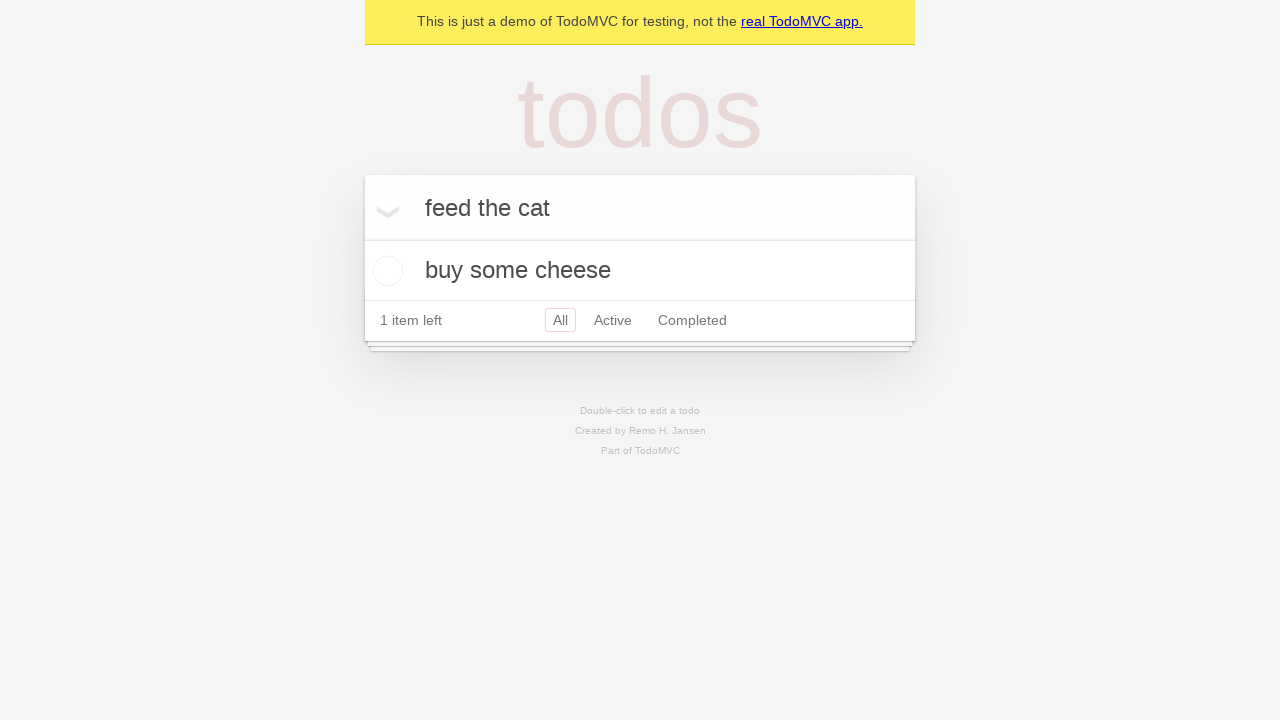

Pressed Enter to create second todo on internal:attr=[placeholder="What needs to be done?"i]
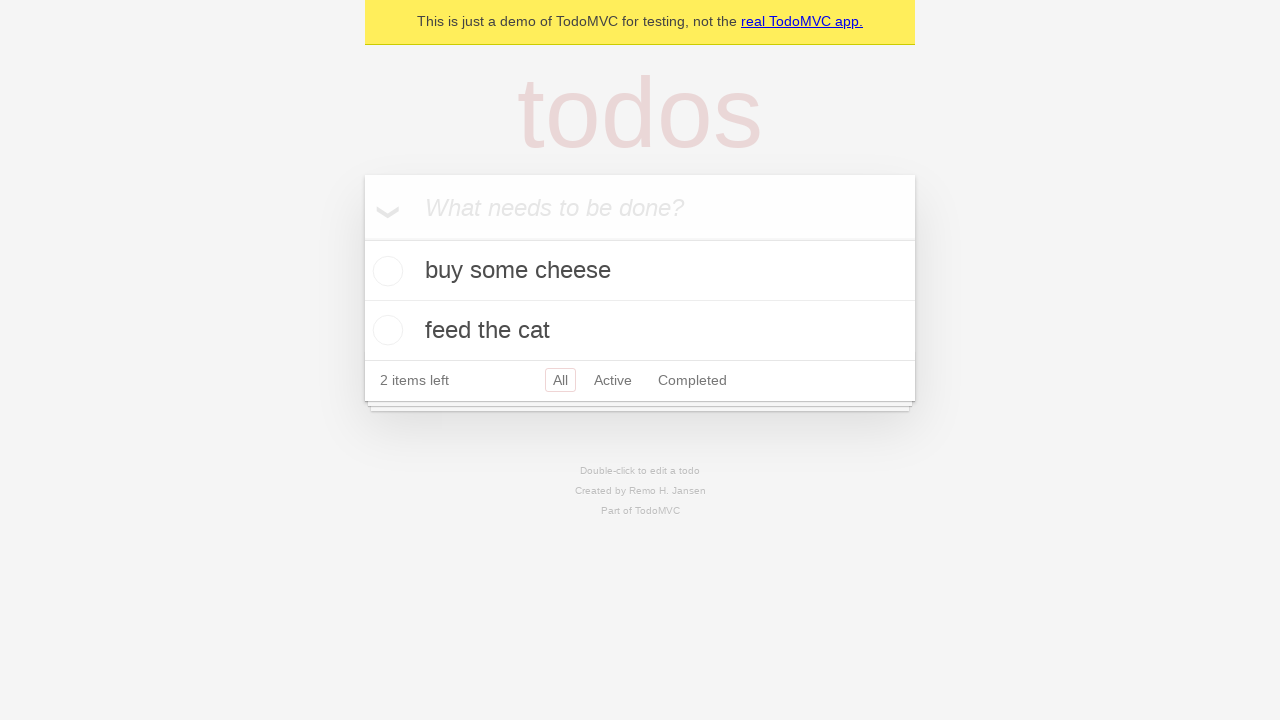

Filled todo input with 'book a doctors appointment' on internal:attr=[placeholder="What needs to be done?"i]
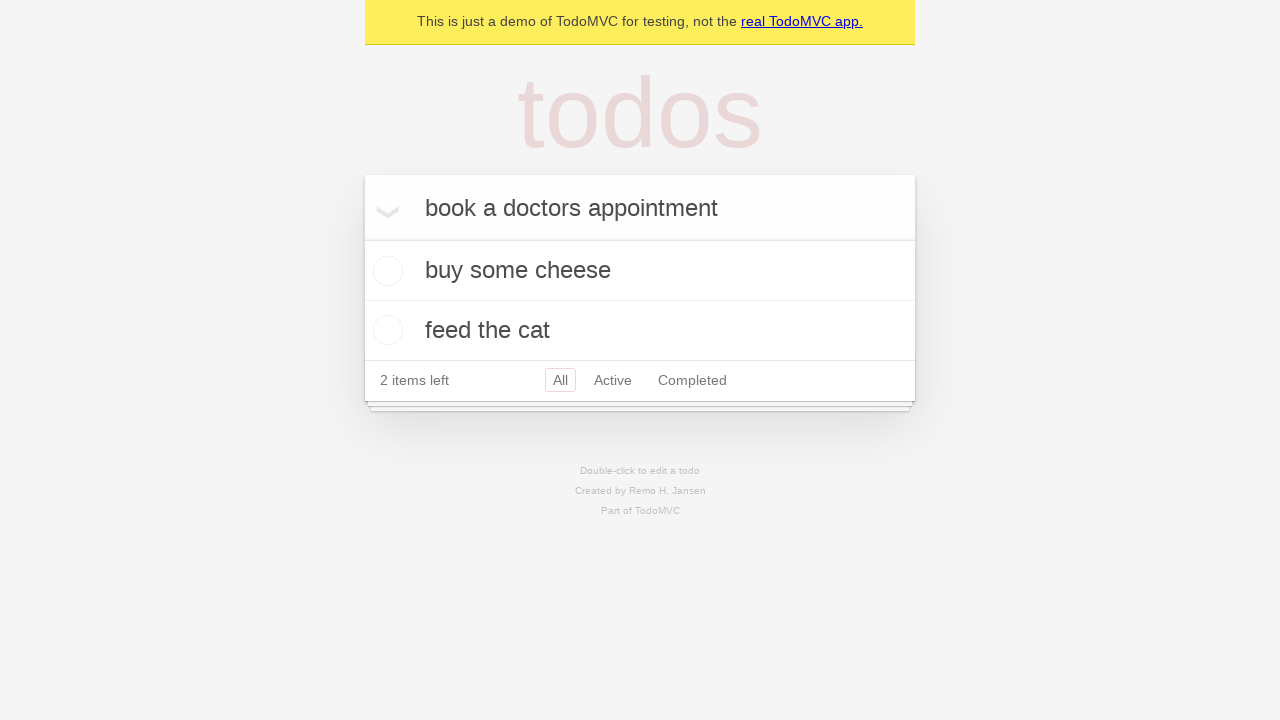

Pressed Enter to create third todo on internal:attr=[placeholder="What needs to be done?"i]
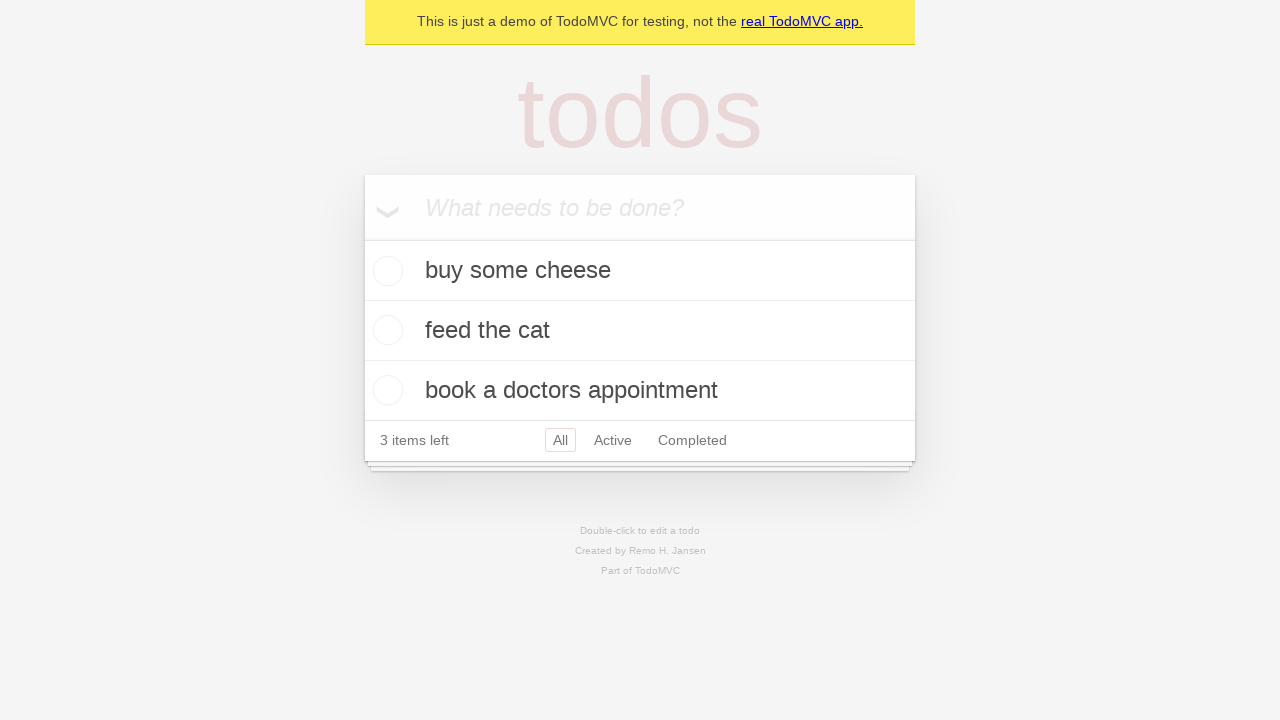

Waited for todo items to load
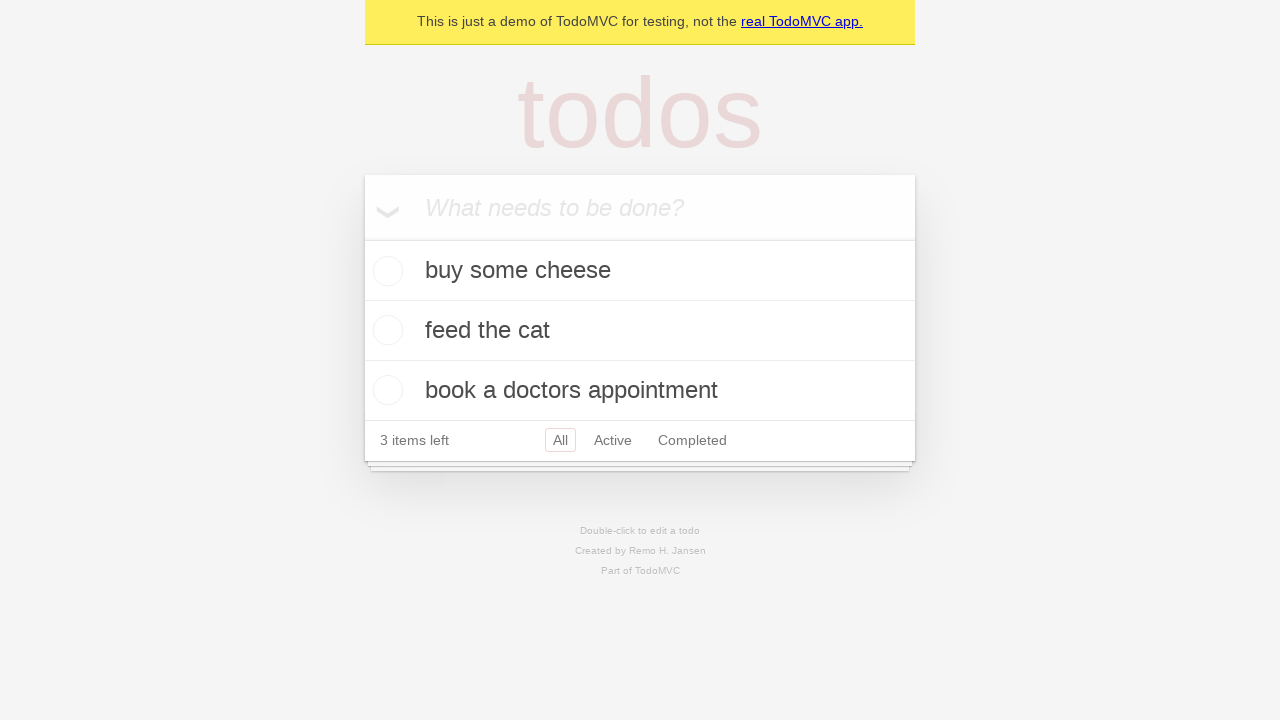

Checked the second todo item at (385, 330) on internal:testid=[data-testid="todo-item"s] >> nth=1 >> internal:role=checkbox
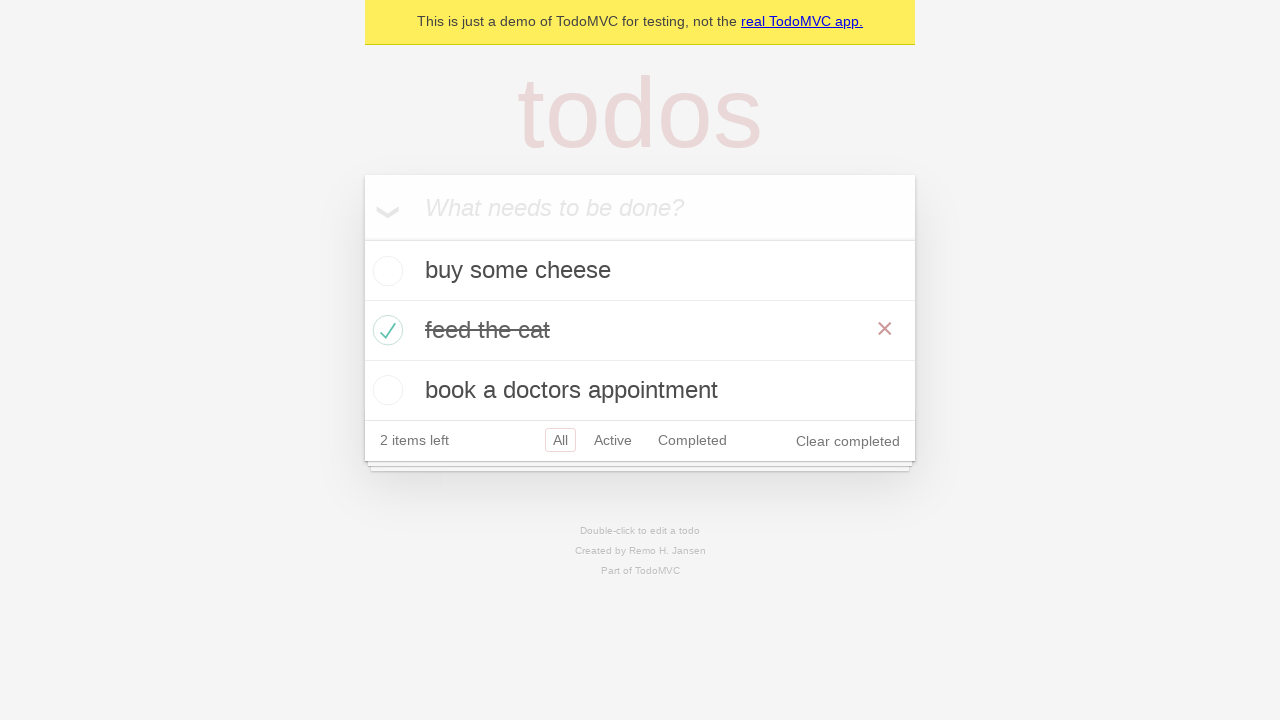

Clicked 'All' filter link at (560, 440) on internal:role=link[name="All"i]
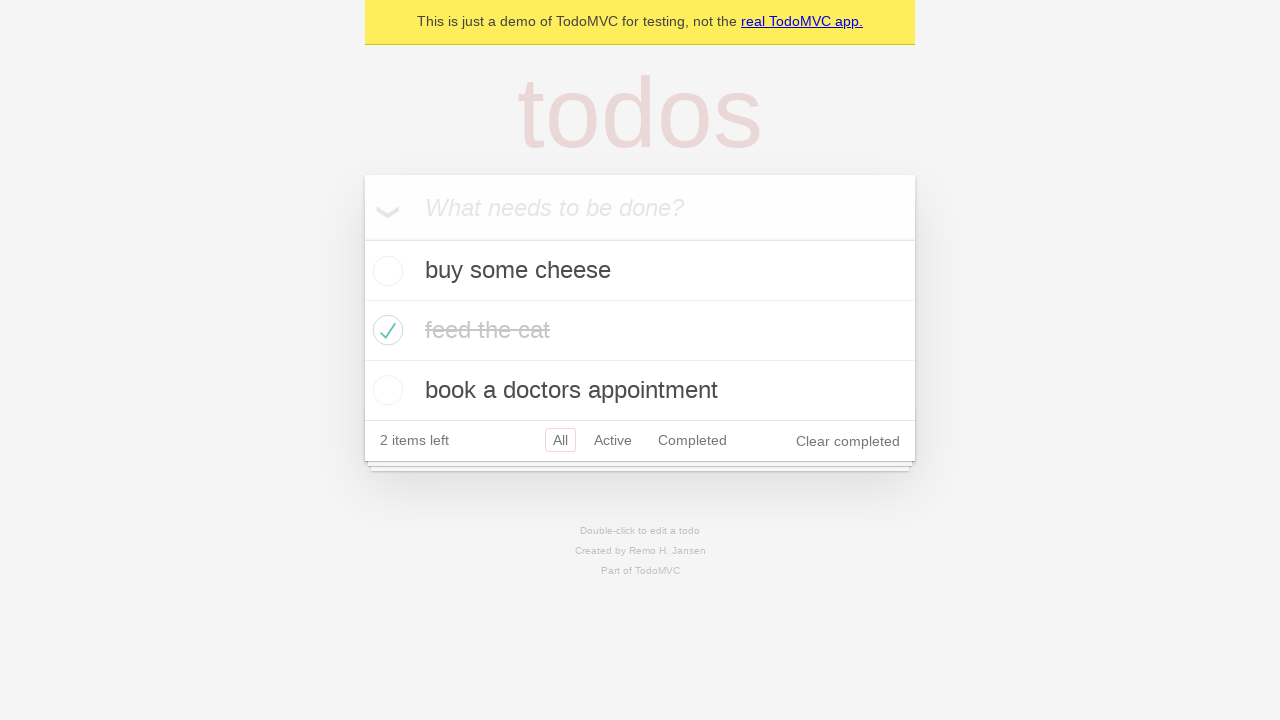

Clicked 'Active' filter link at (613, 440) on internal:role=link[name="Active"i]
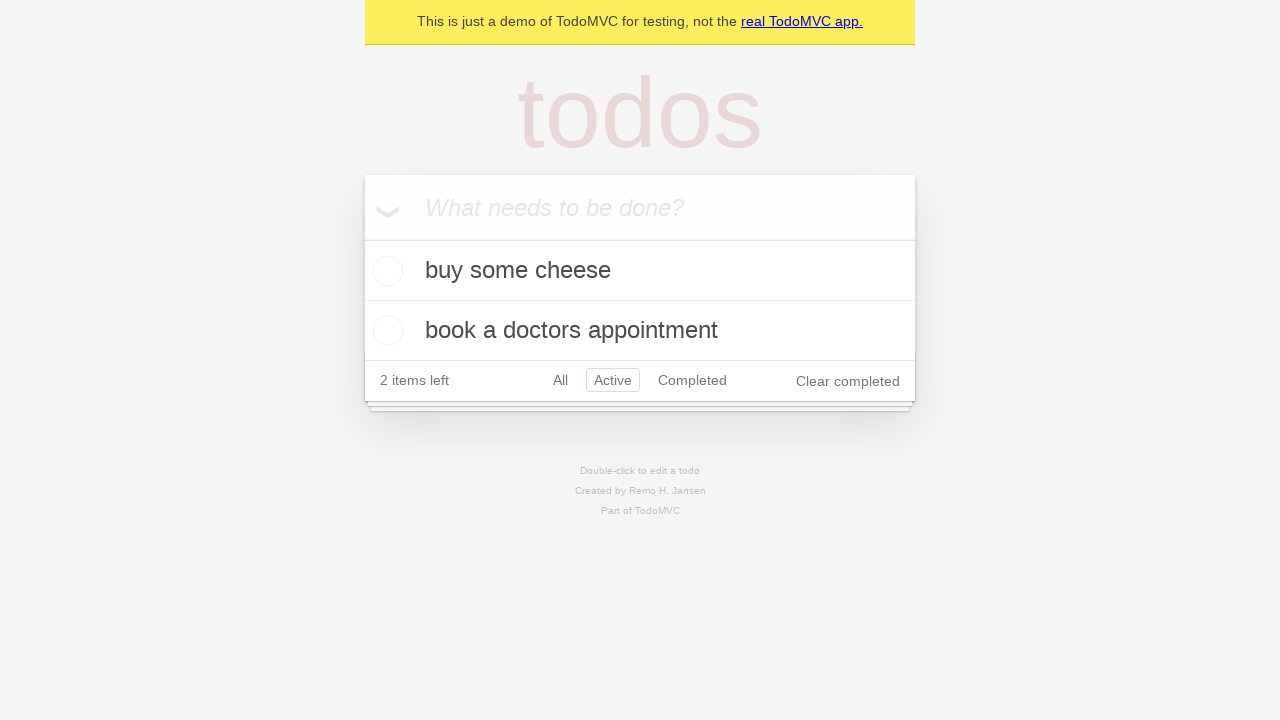

Clicked 'Completed' filter link at (692, 380) on internal:role=link[name="Completed"i]
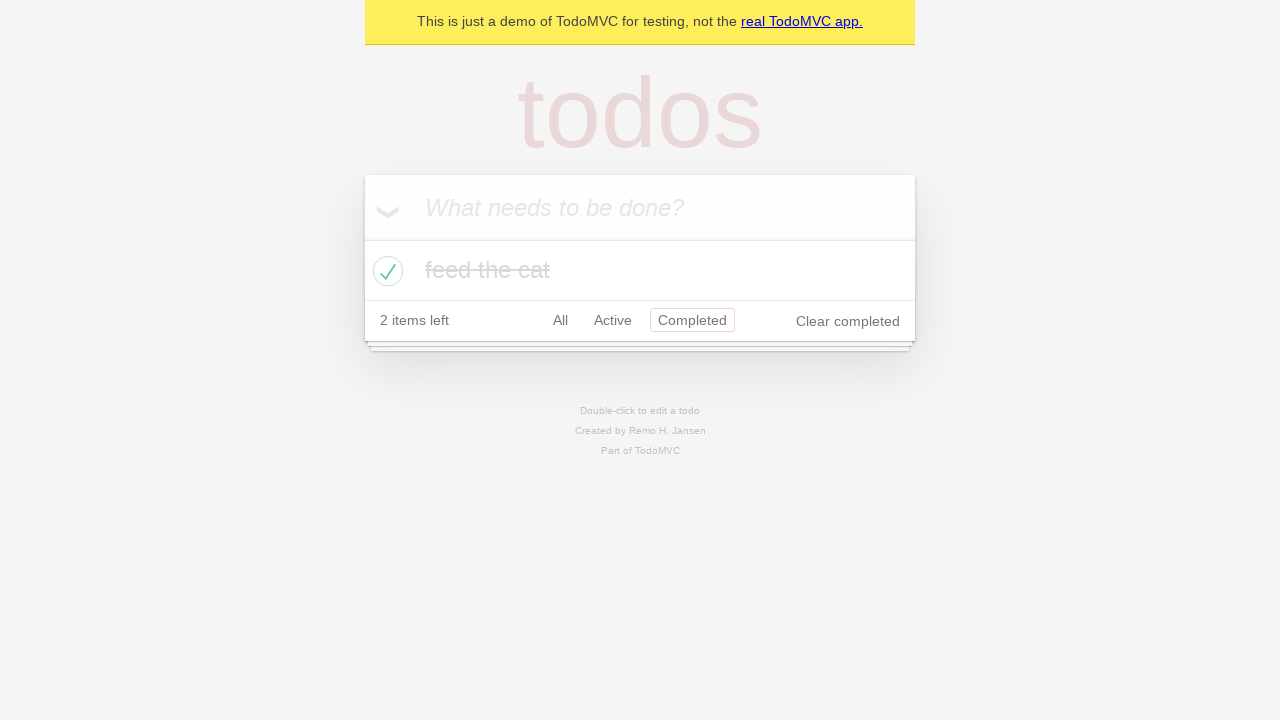

Navigated back to 'Active' filter using browser back button
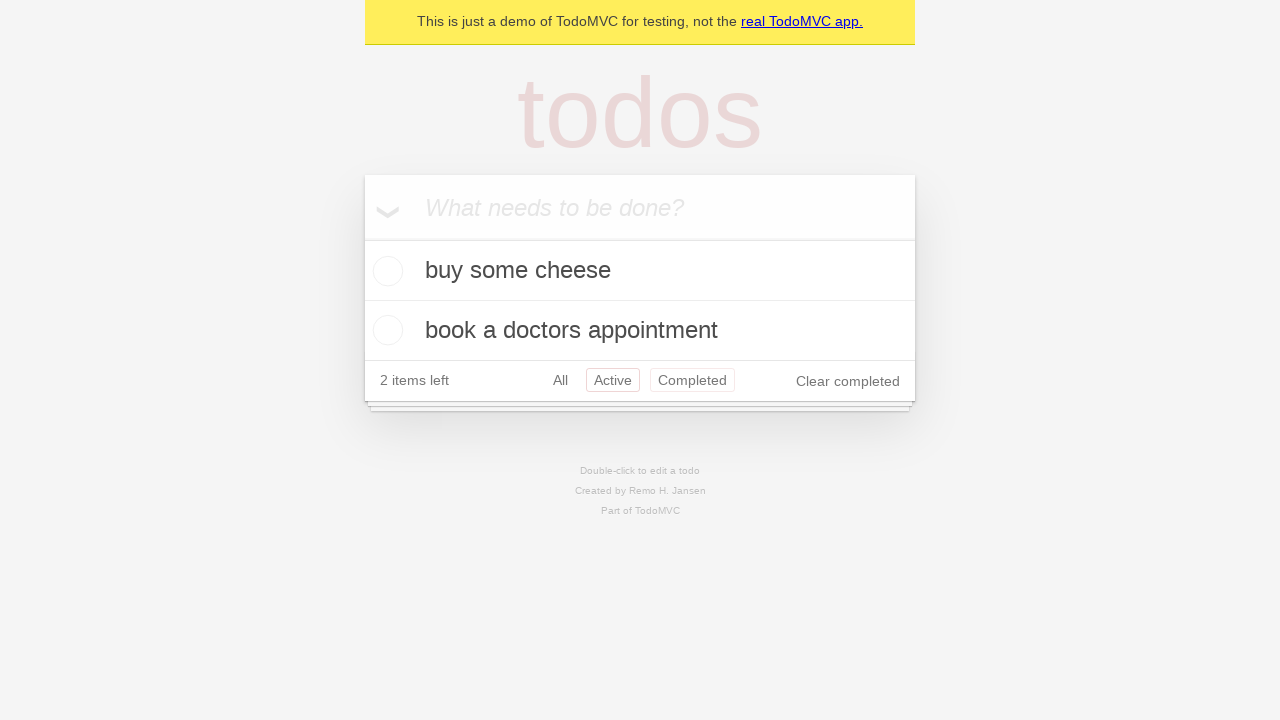

Navigated back to 'All' filter using browser back button
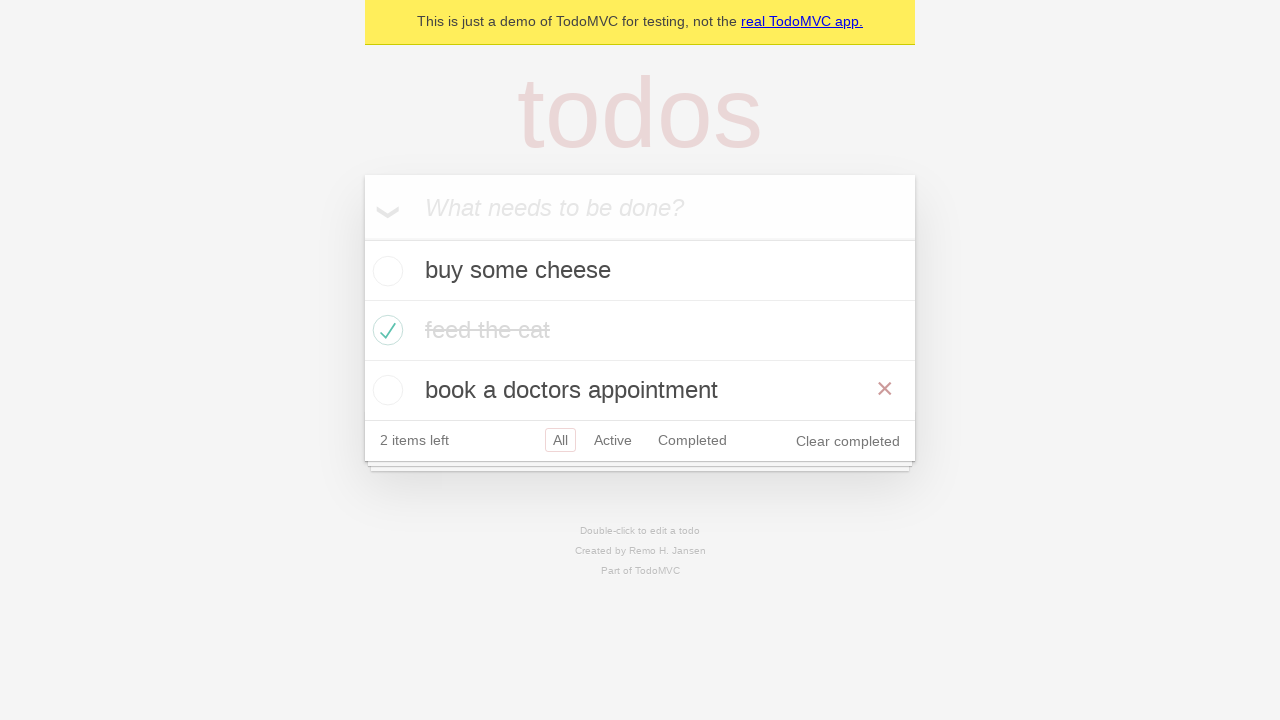

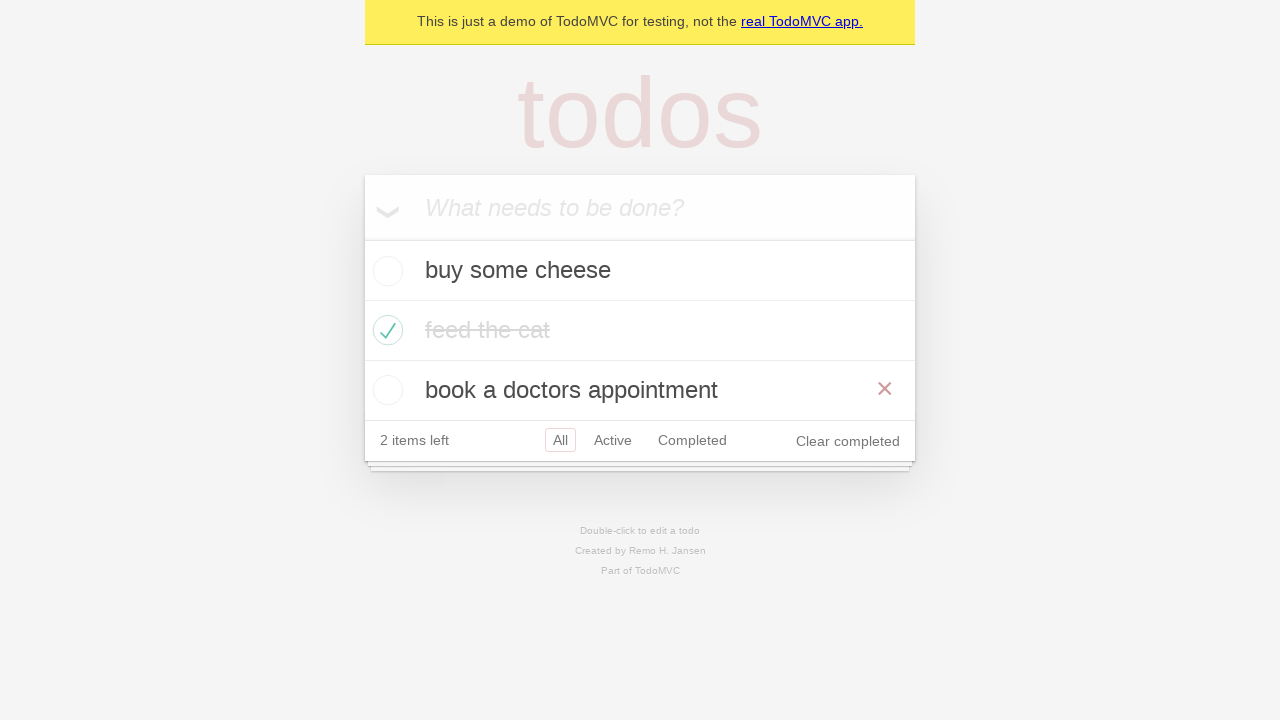